Tests marking all todo items as completed using the toggle all checkbox

Starting URL: https://demo.playwright.dev/todomvc

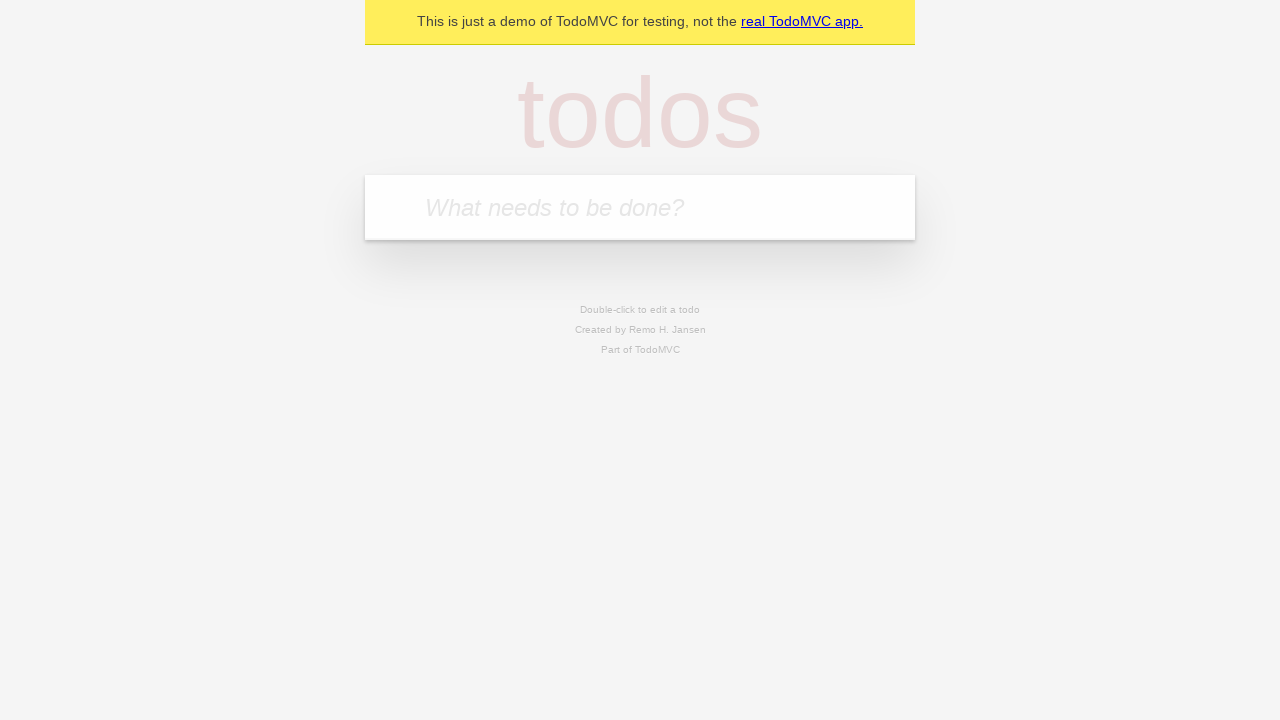

Filled todo input with 'buy some cheese' on internal:attr=[placeholder="What needs to be done?"i]
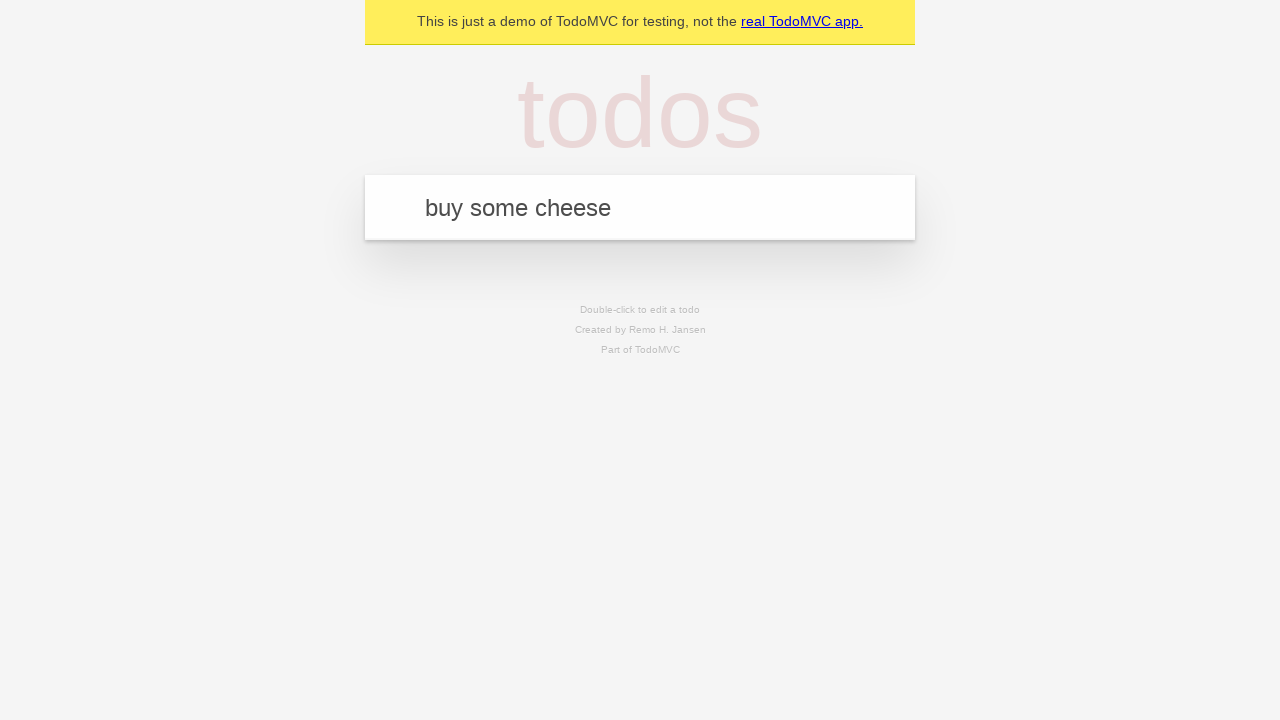

Pressed Enter to create todo item 'buy some cheese' on internal:attr=[placeholder="What needs to be done?"i]
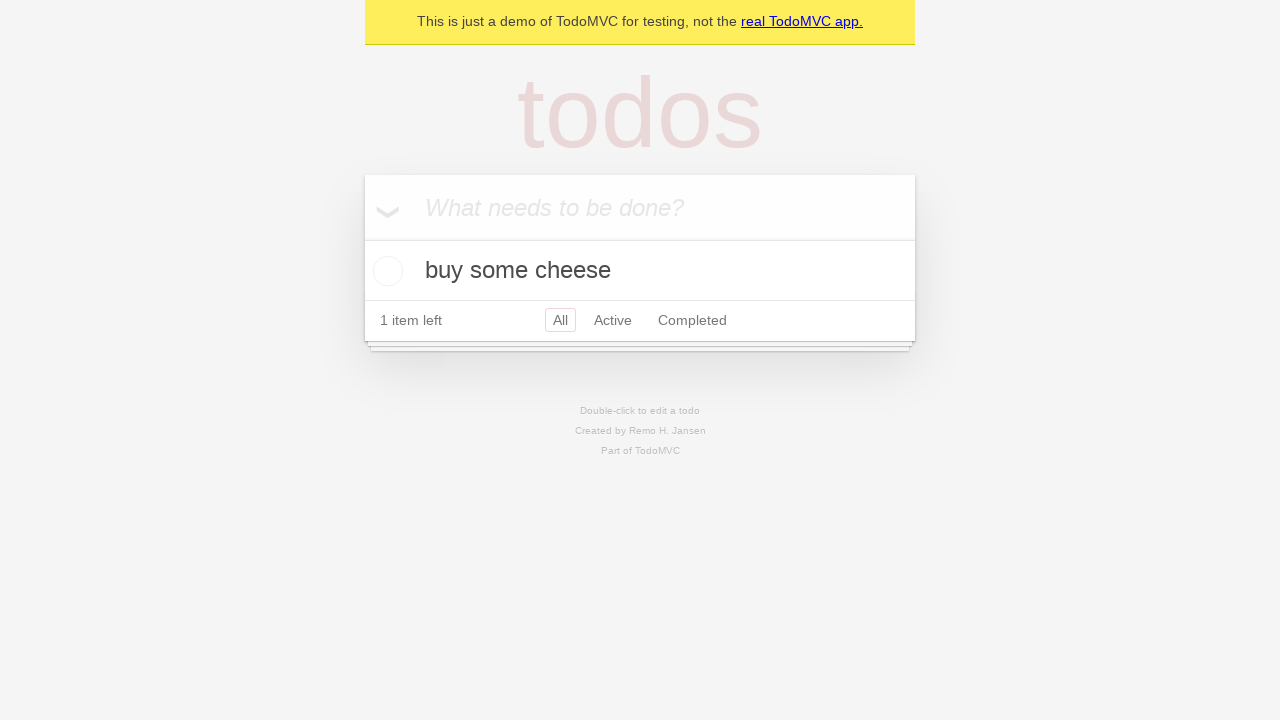

Filled todo input with 'feed the cat' on internal:attr=[placeholder="What needs to be done?"i]
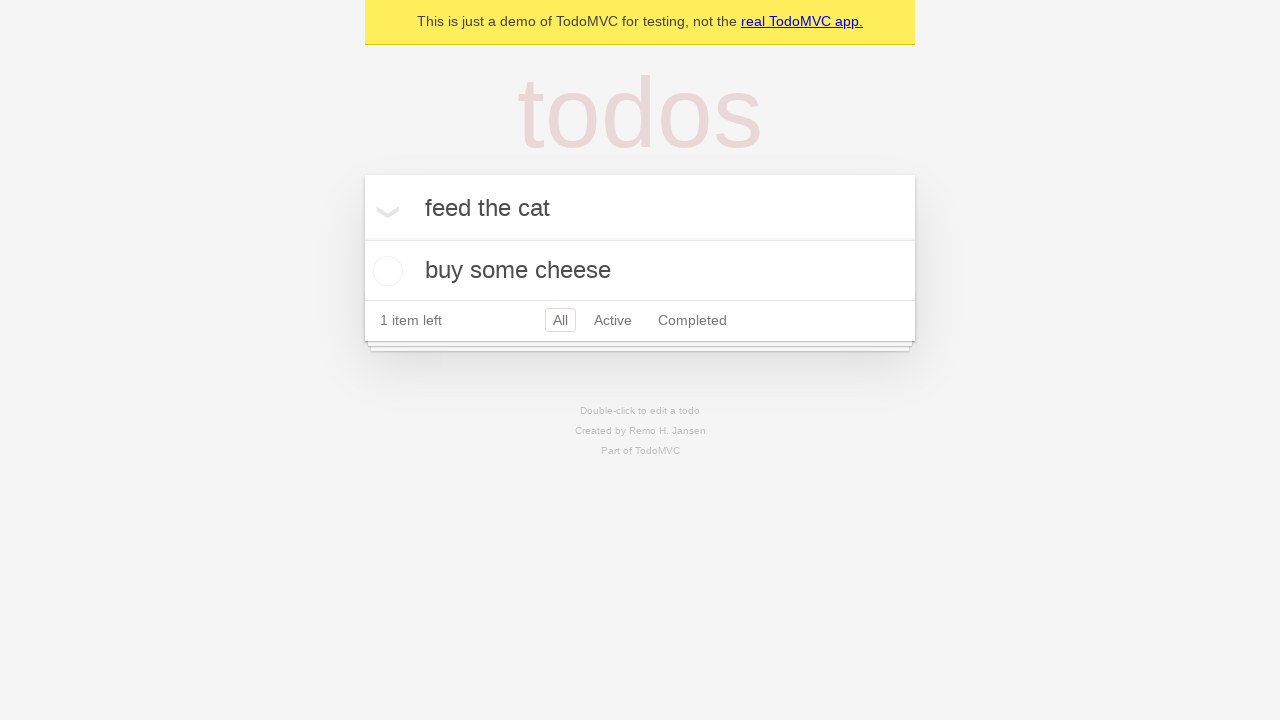

Pressed Enter to create todo item 'feed the cat' on internal:attr=[placeholder="What needs to be done?"i]
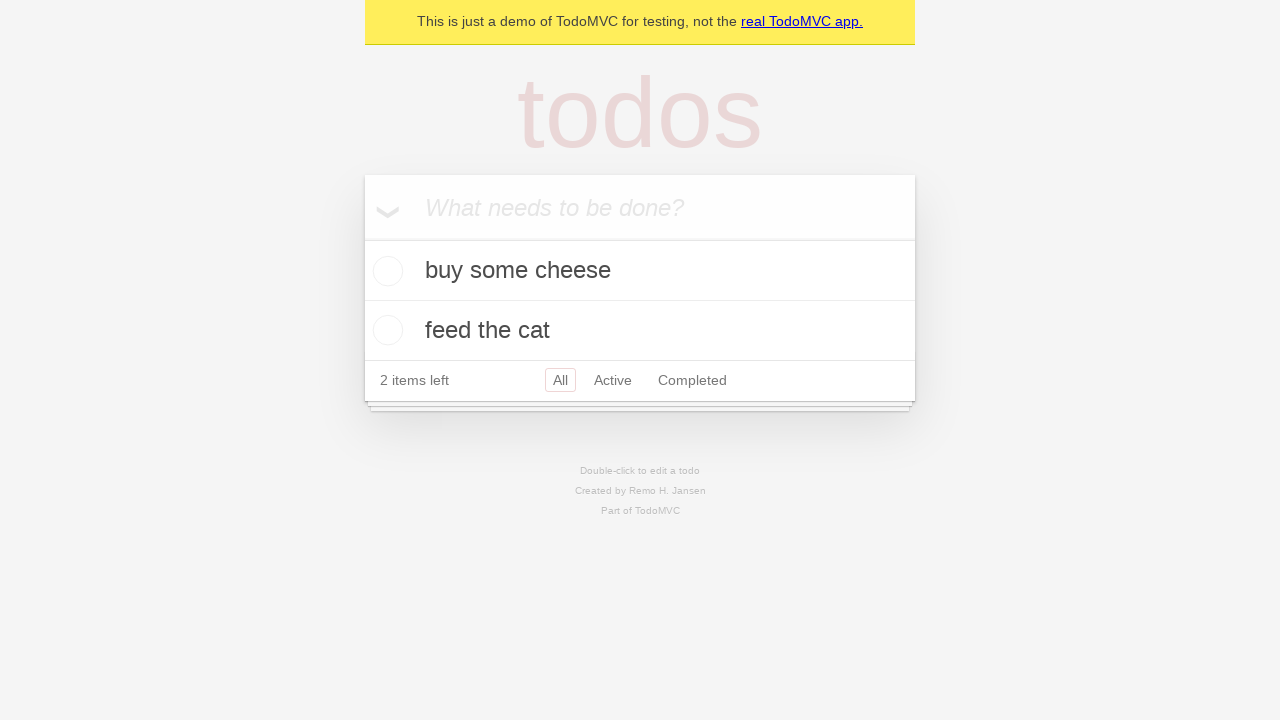

Filled todo input with 'book a doctors appointment' on internal:attr=[placeholder="What needs to be done?"i]
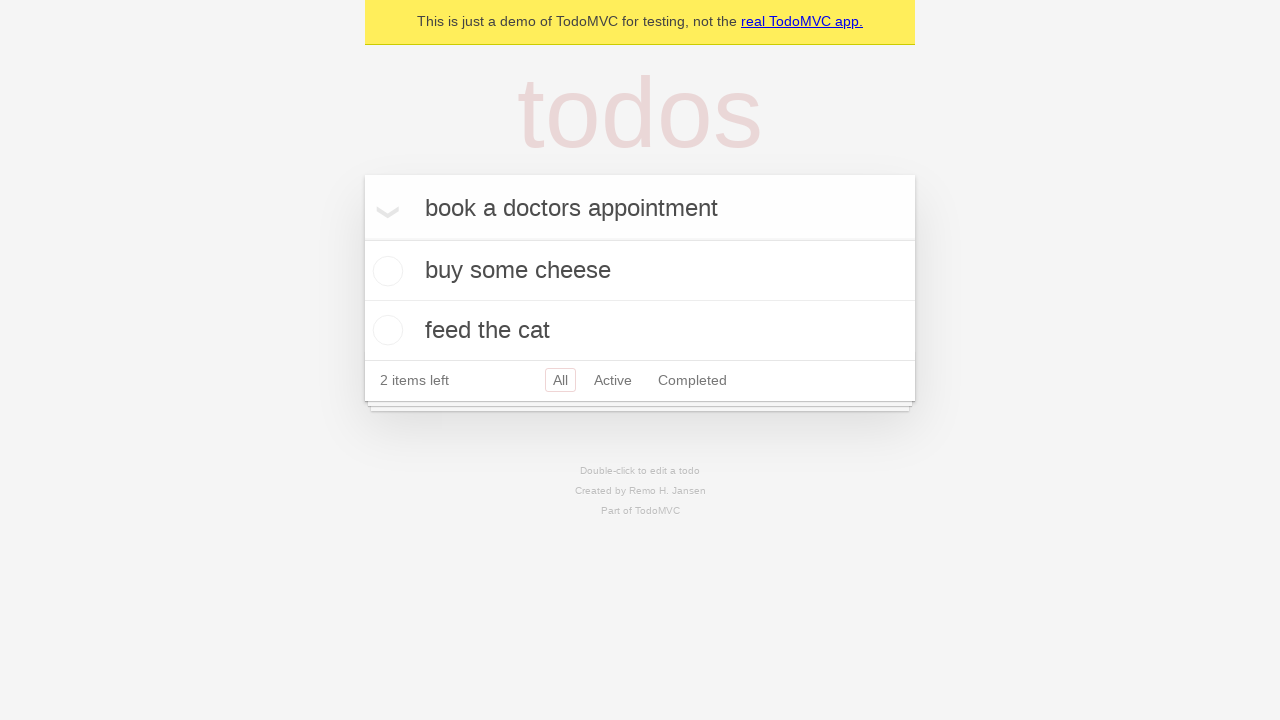

Pressed Enter to create todo item 'book a doctors appointment' on internal:attr=[placeholder="What needs to be done?"i]
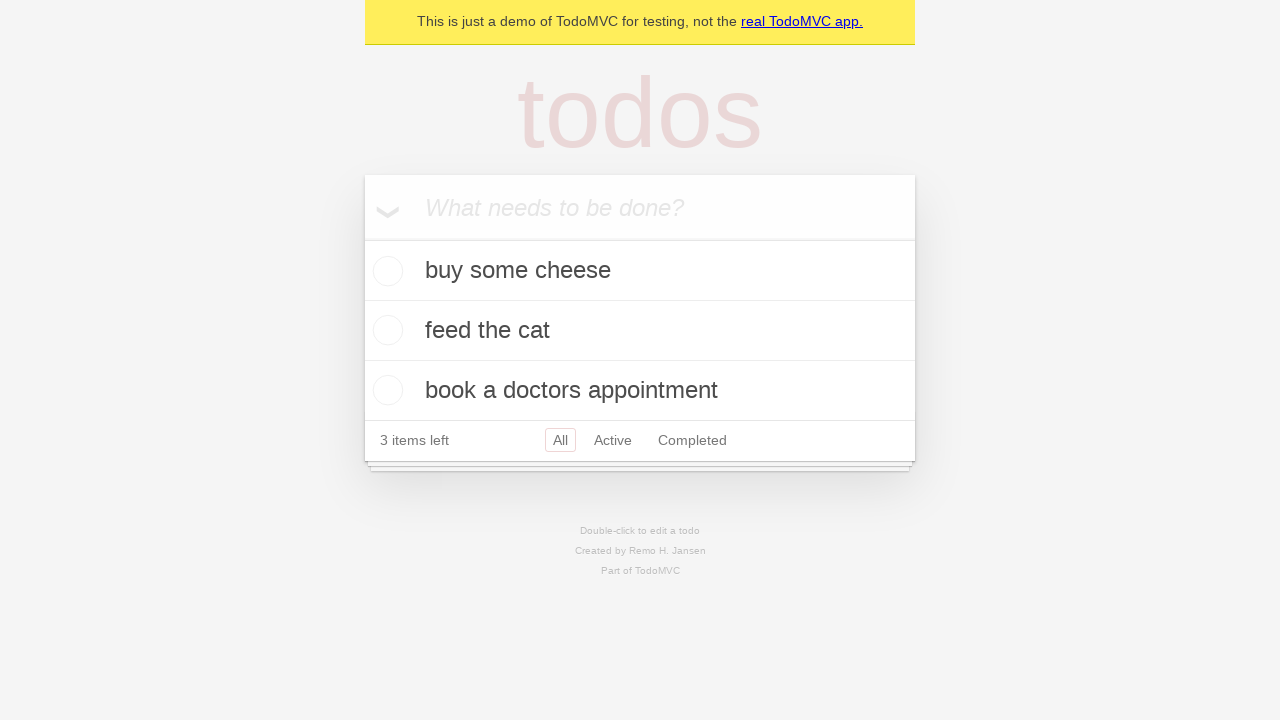

Waited for all 3 todo items to be created
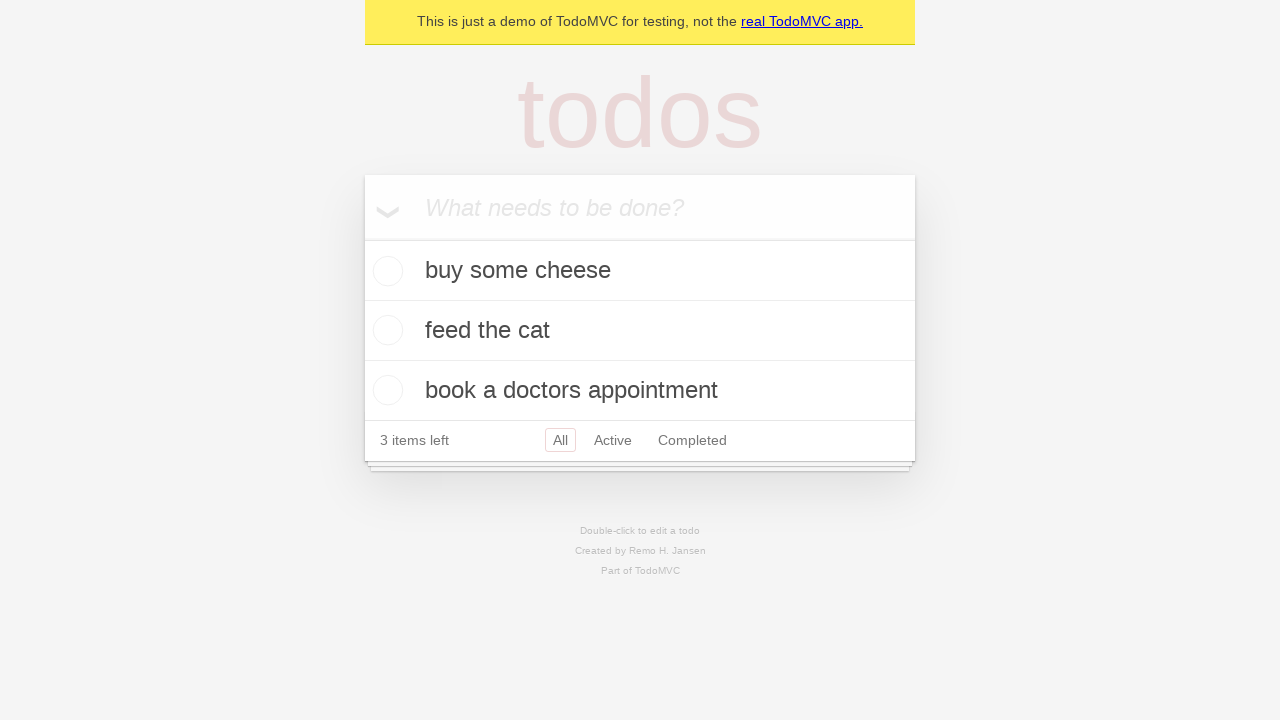

Clicked 'Mark all as complete' checkbox at (362, 238) on internal:label="Mark all as complete"i
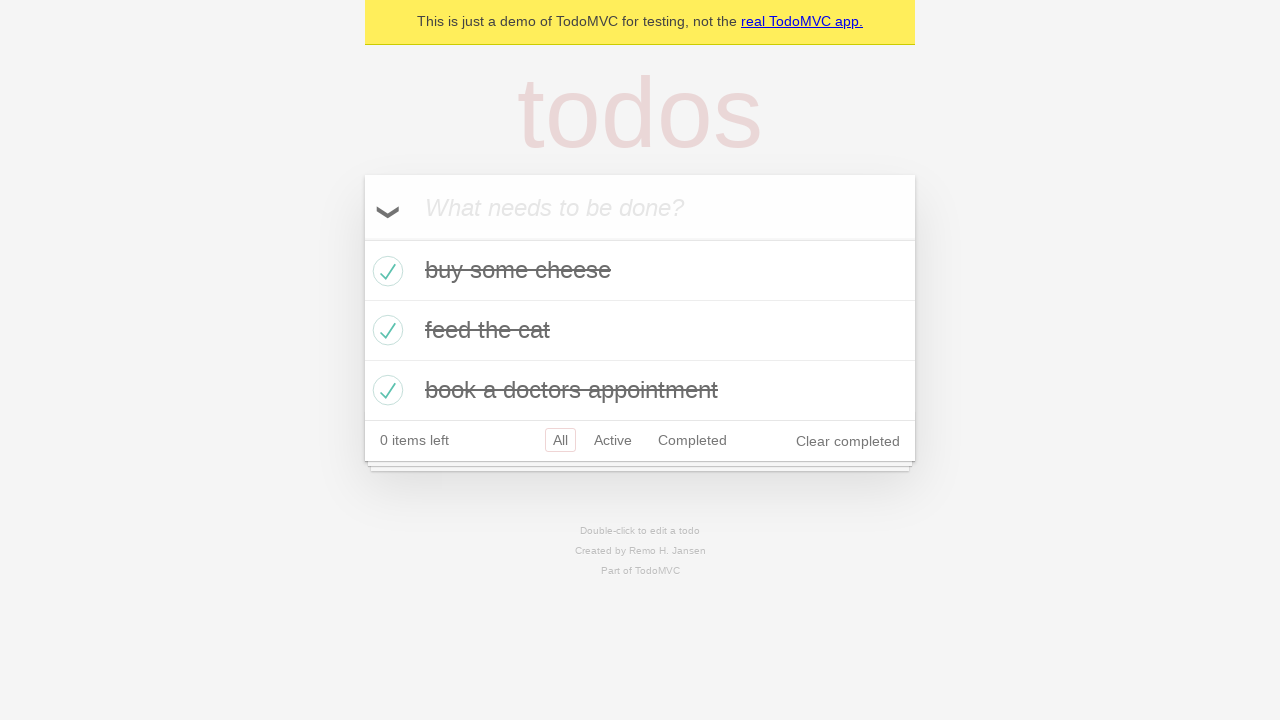

Waited for completion state to update
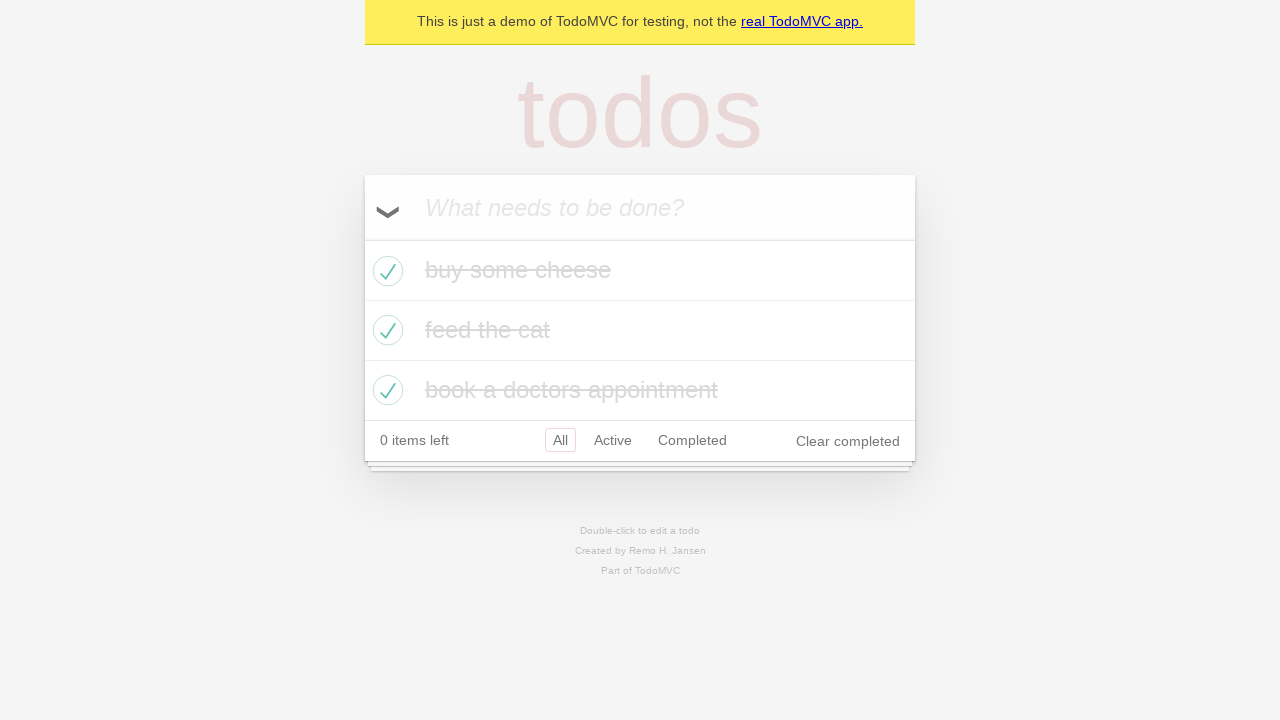

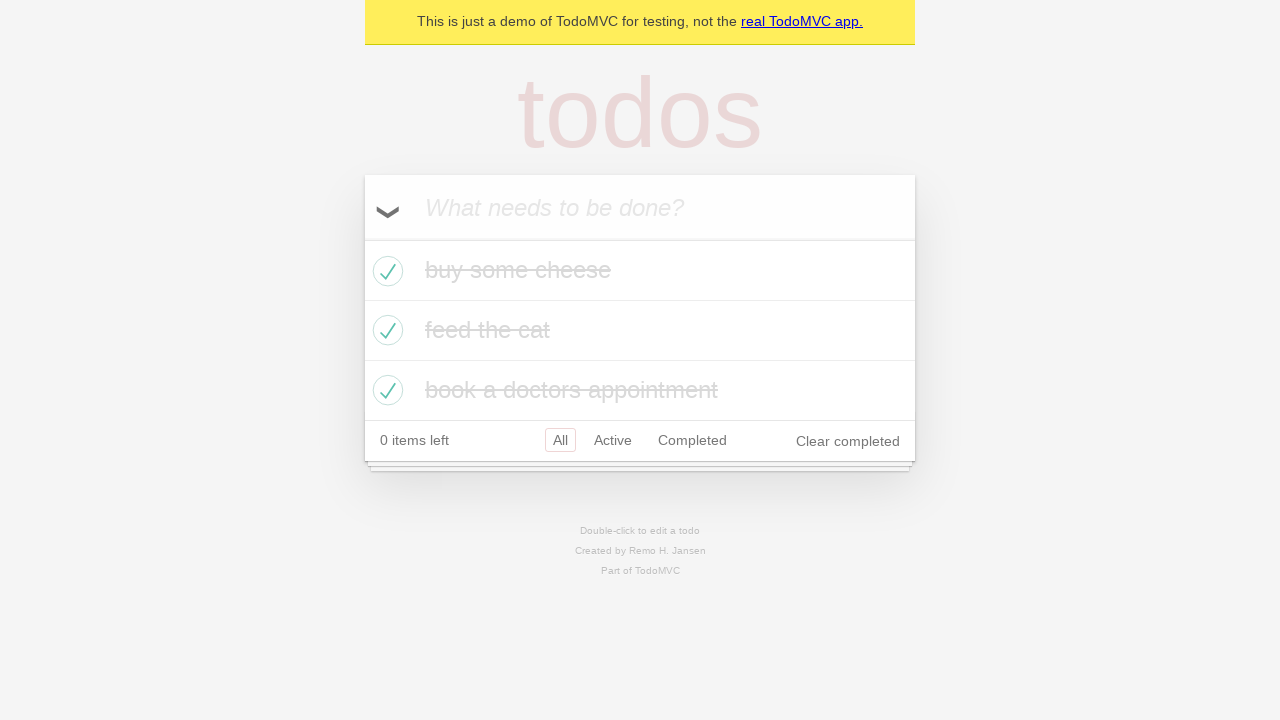